Tests link locator functionality by finding links using linkText and partialLinkText methods on an e-commerce website

Starting URL: https://www.hepsiburada.com/

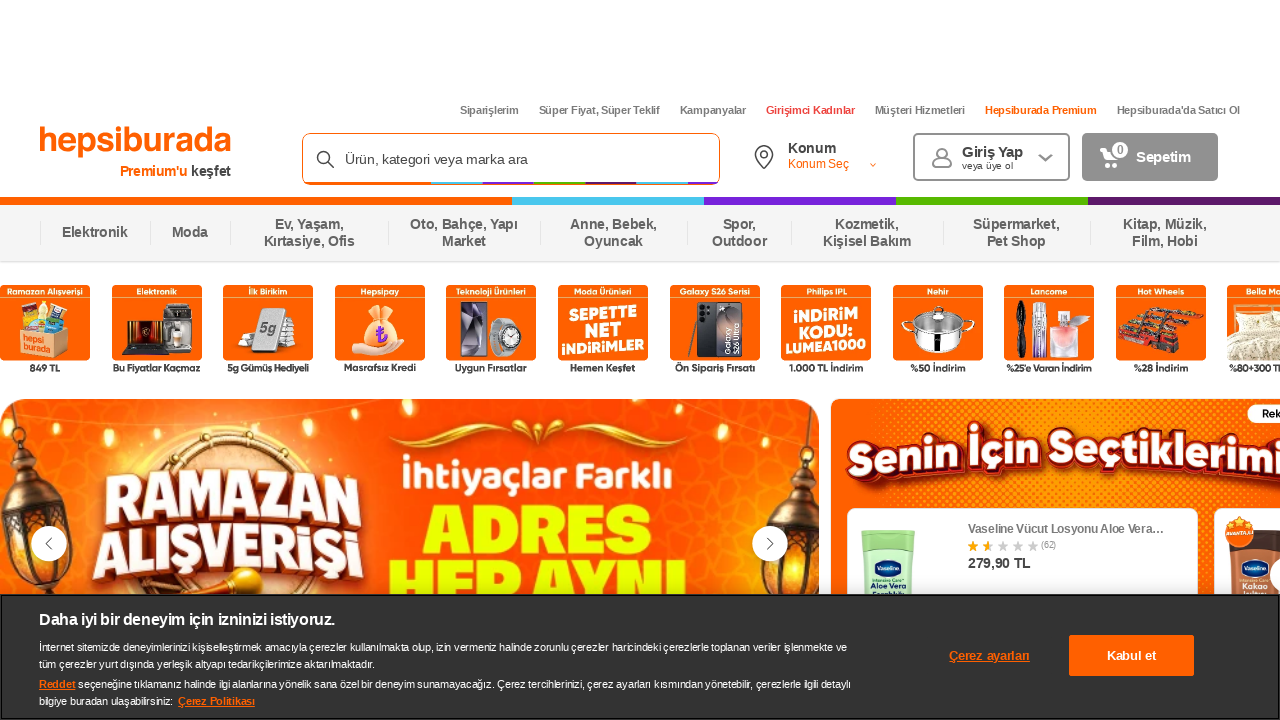

Located link element with text 'Siparişlerim' (My Orders)
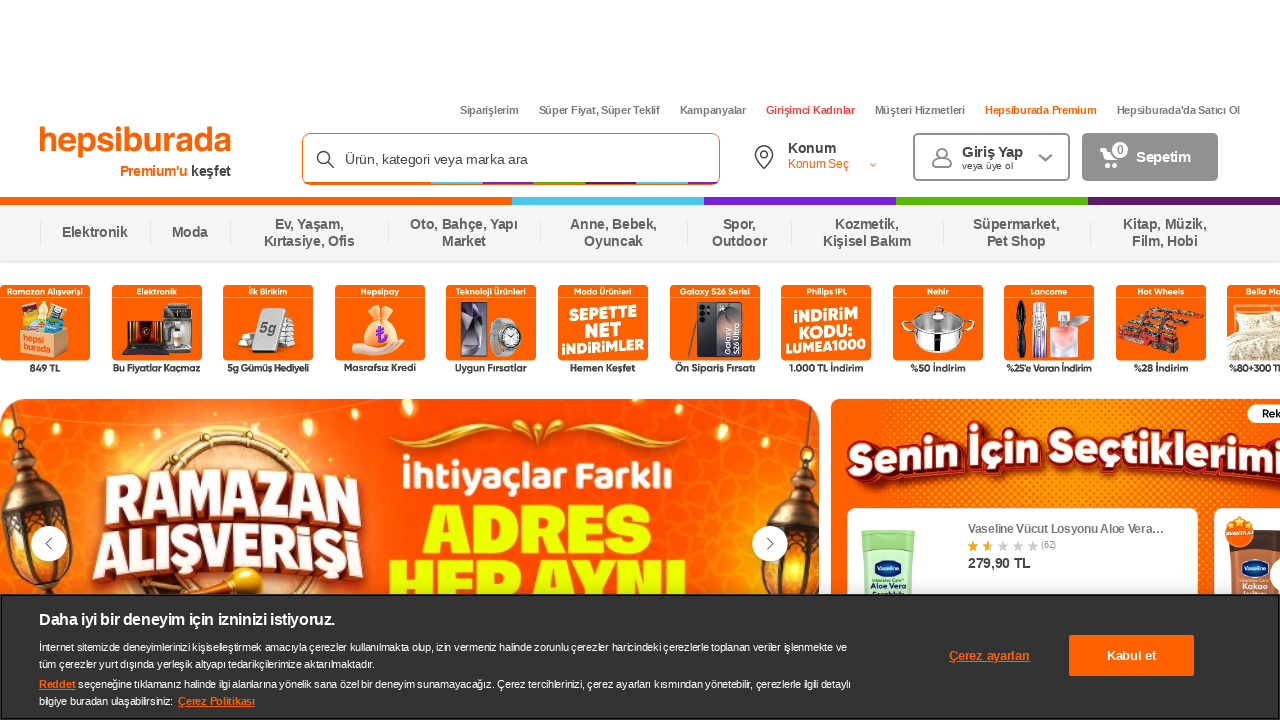

Retrieved text content from Orders link
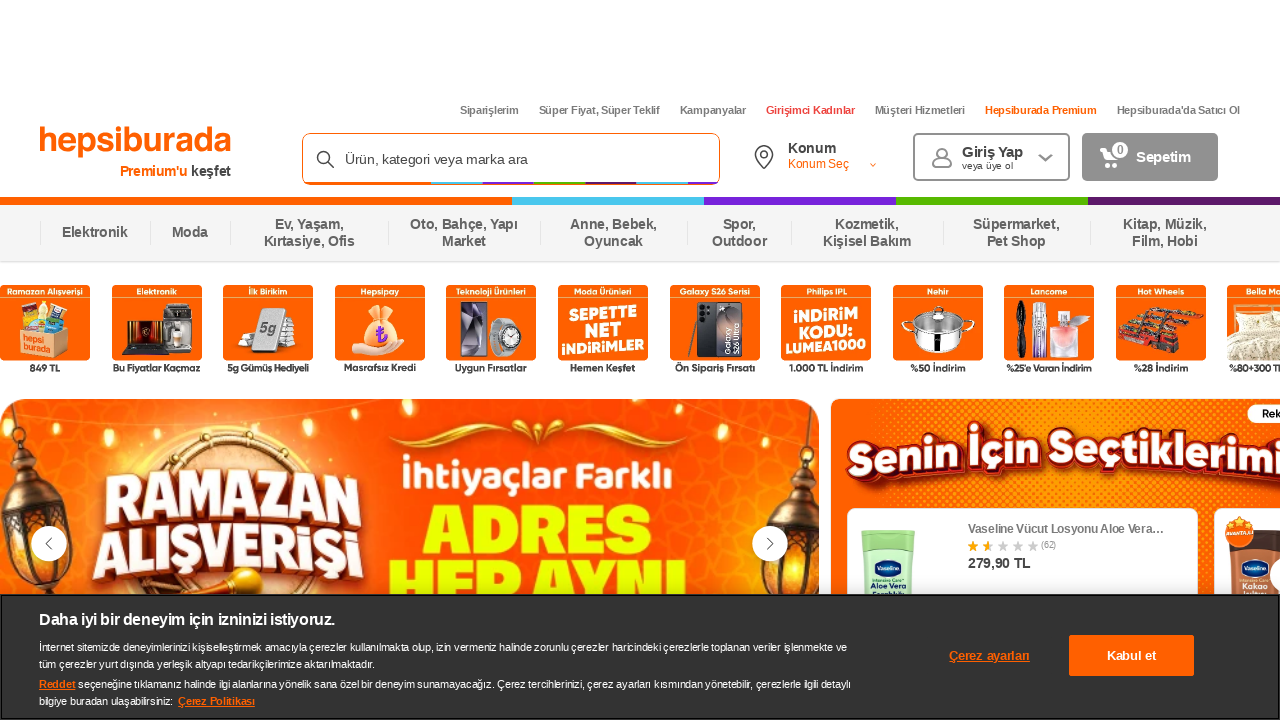

Retrieved href attribute from Orders link
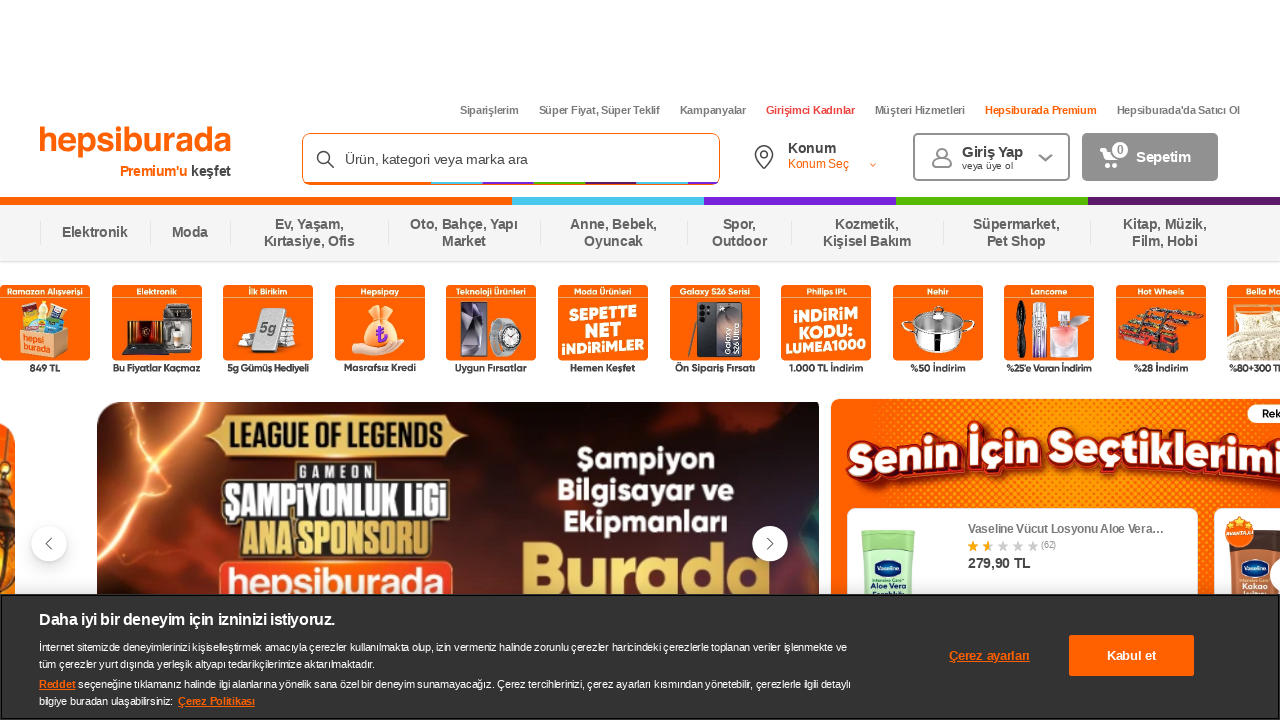

Retrieved title attribute from Orders link
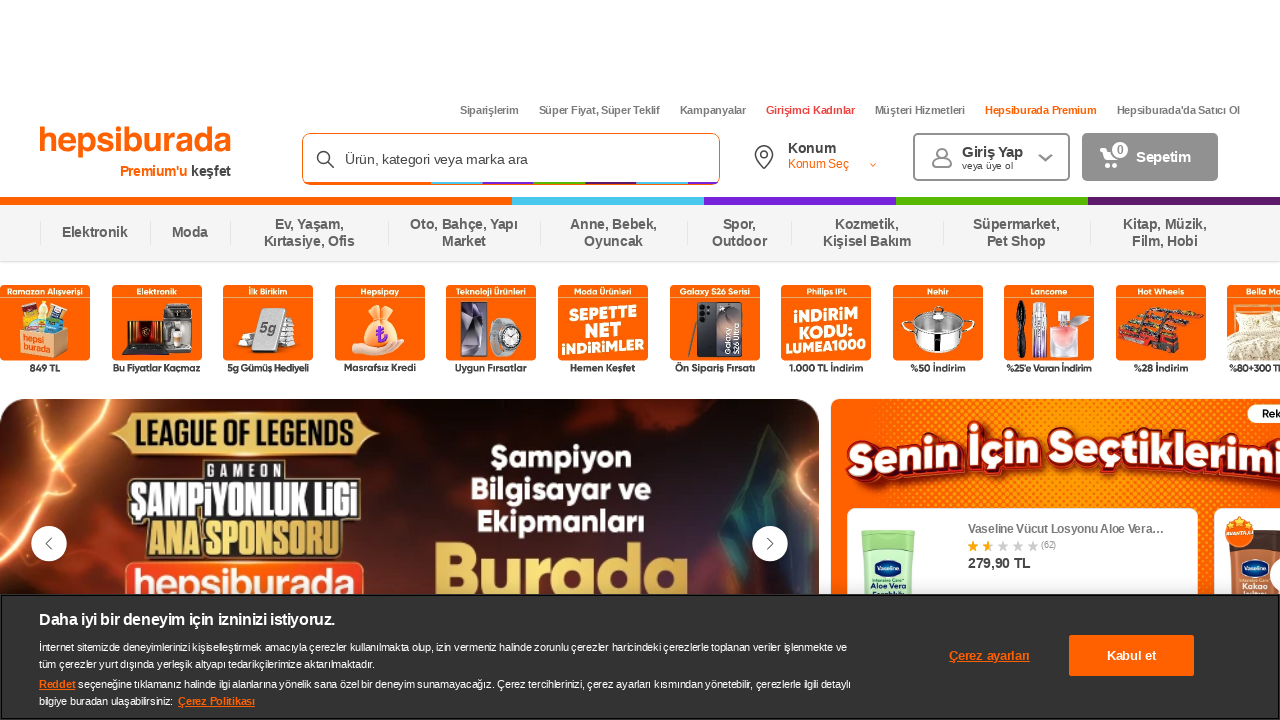

Located link element with partial text match 'Girişimci' (Entrepreneur)
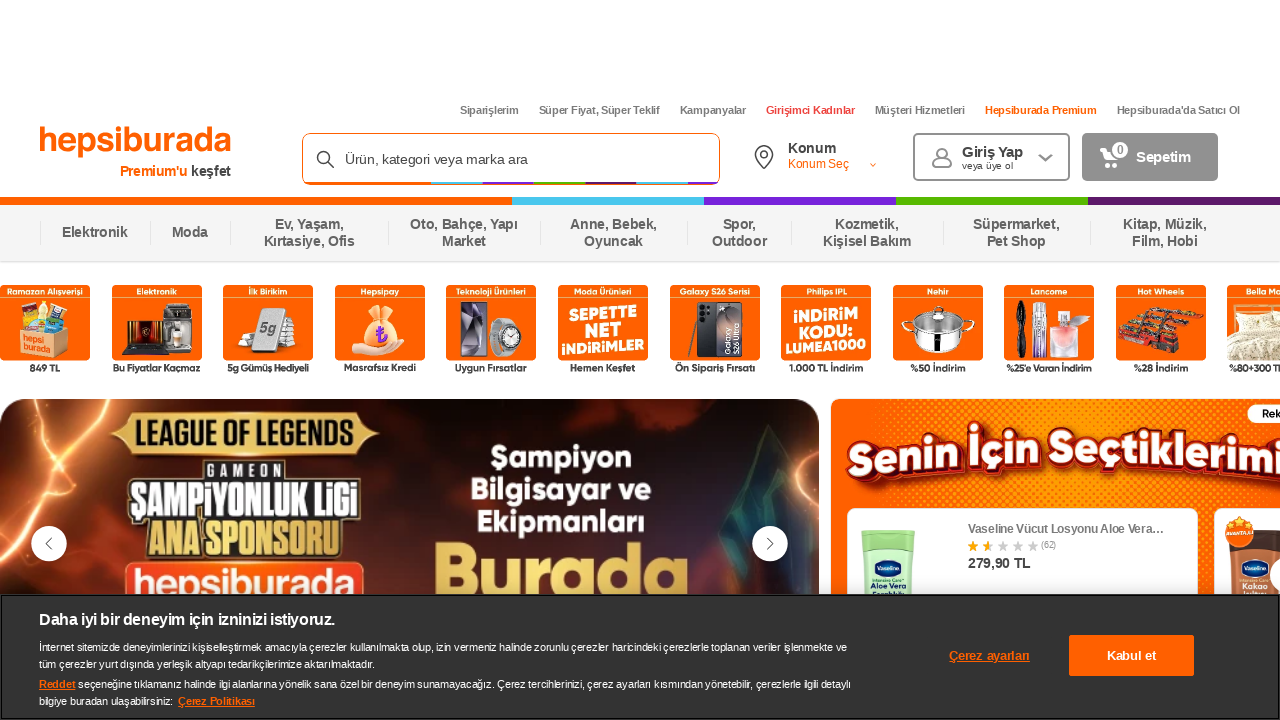

Verified Entrepreneur link element is visible
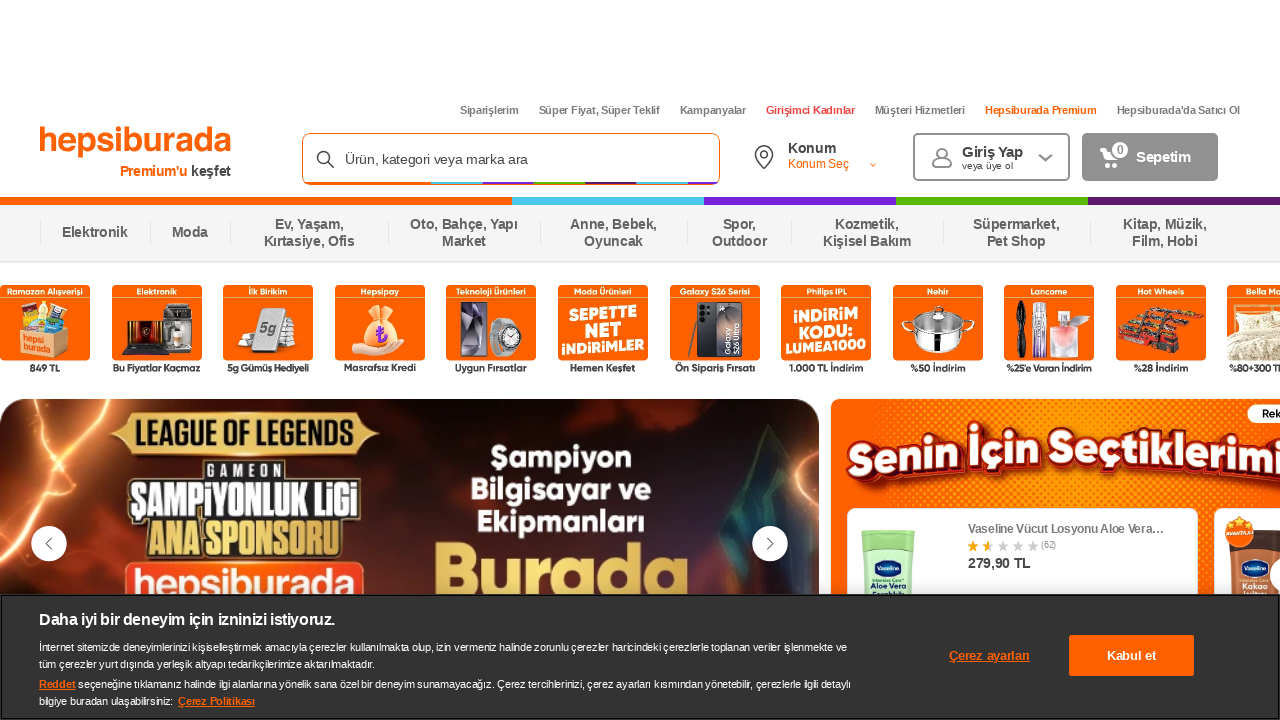

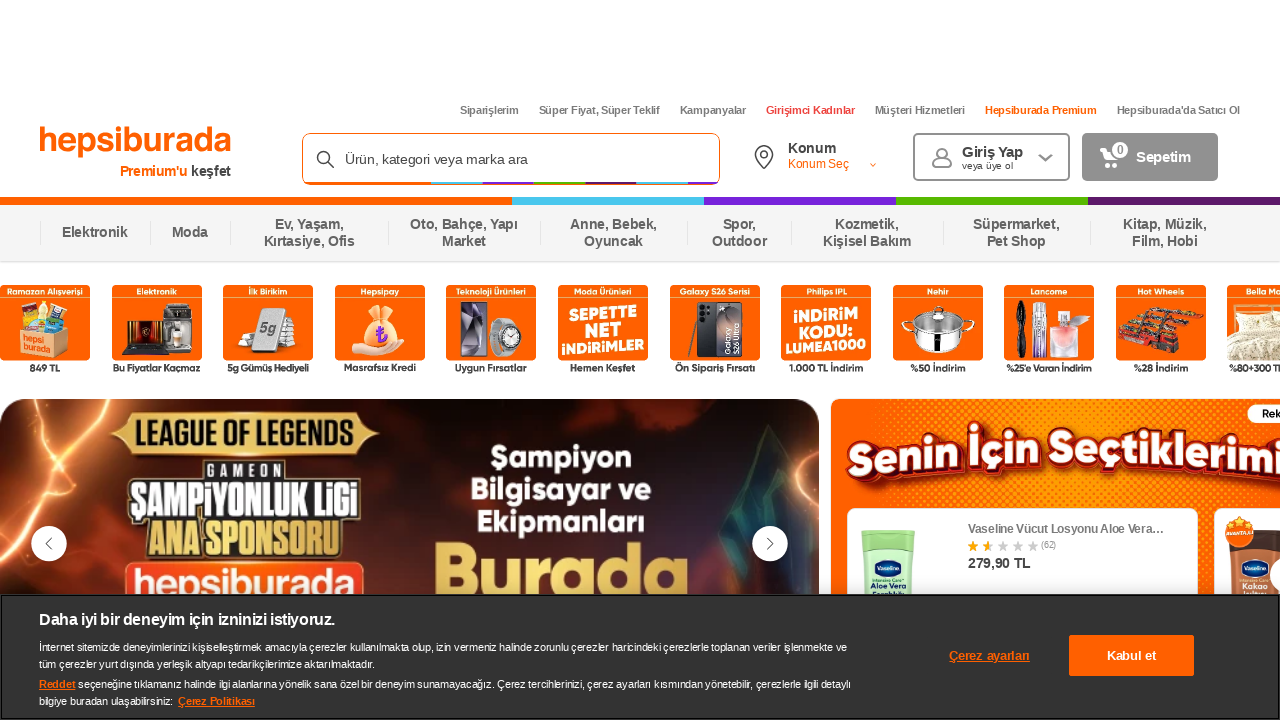